Tests wait functionality by clicking a button, waiting for a paragraph element to appear, and verifying its text content starts with "Dopiero" and equals "Dopiero się pojawiłem!"

Starting URL: https://testeroprogramowania.github.io/selenium/wait2.html

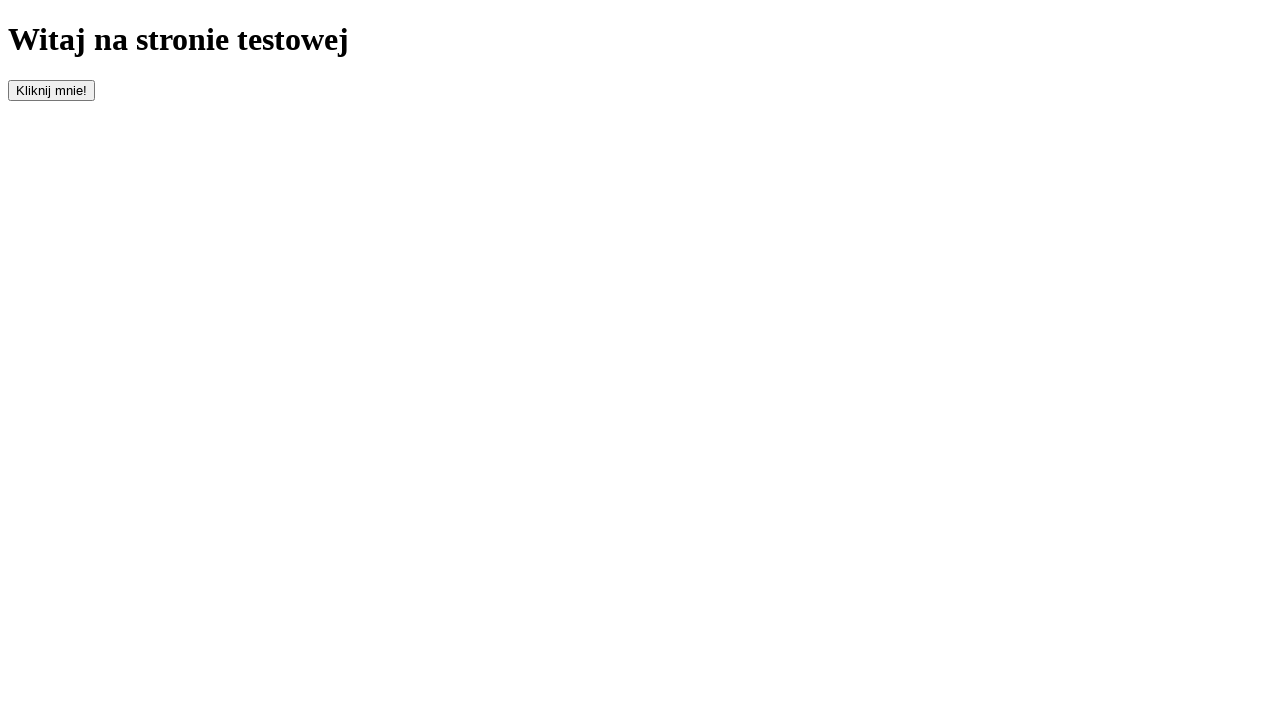

Clicked button with id 'clickOnMe' to trigger element appearance at (52, 90) on #clickOnMe
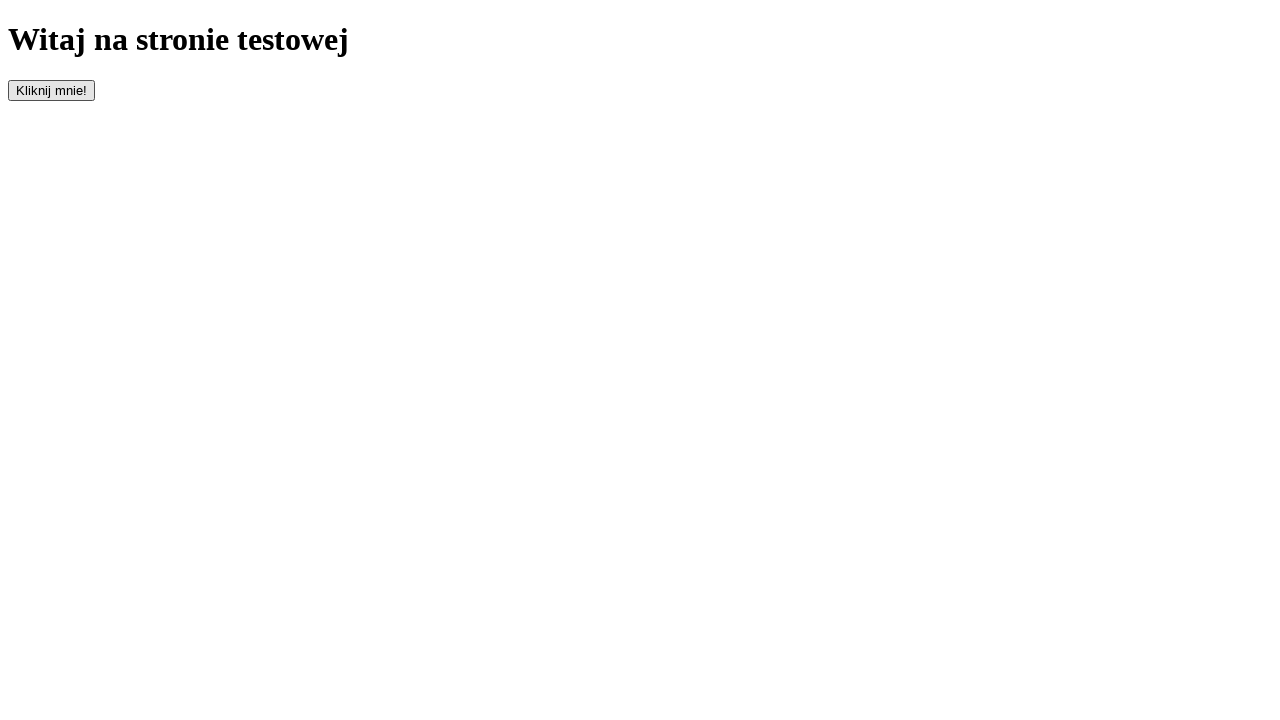

Waited 1000ms for element to appear
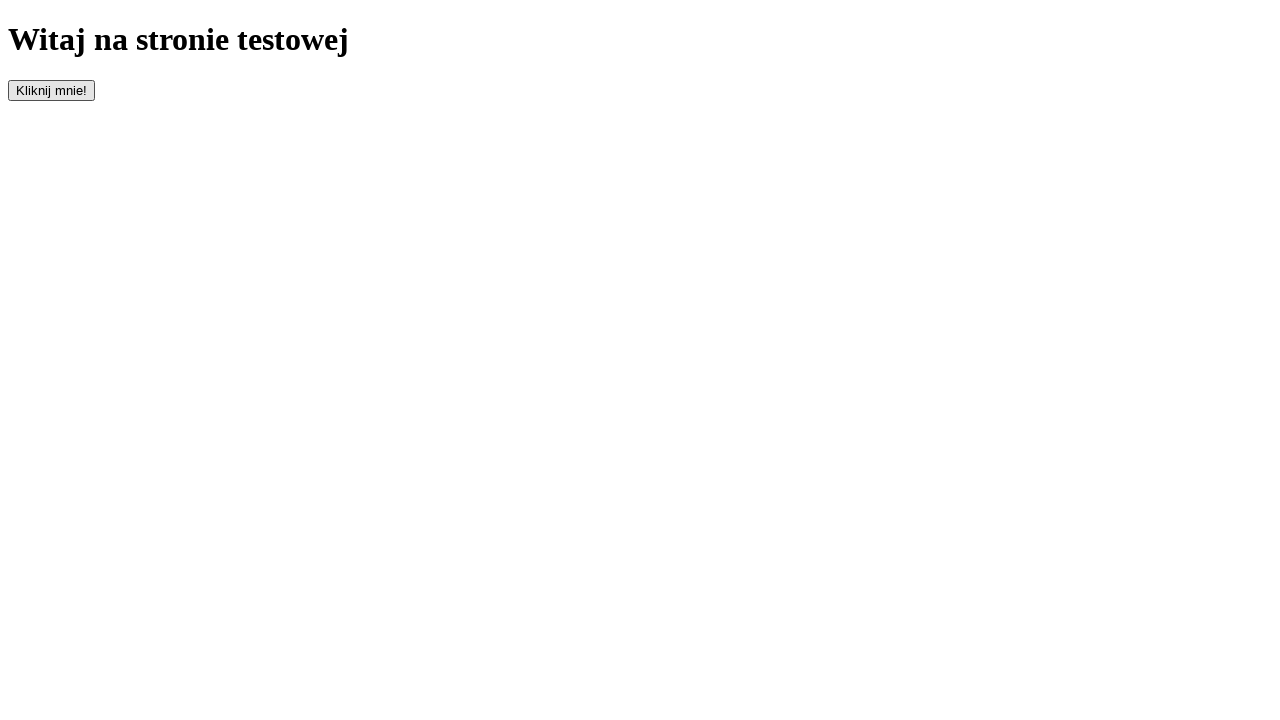

Clicked button with id 'clickOnMe' again at (52, 90) on #clickOnMe
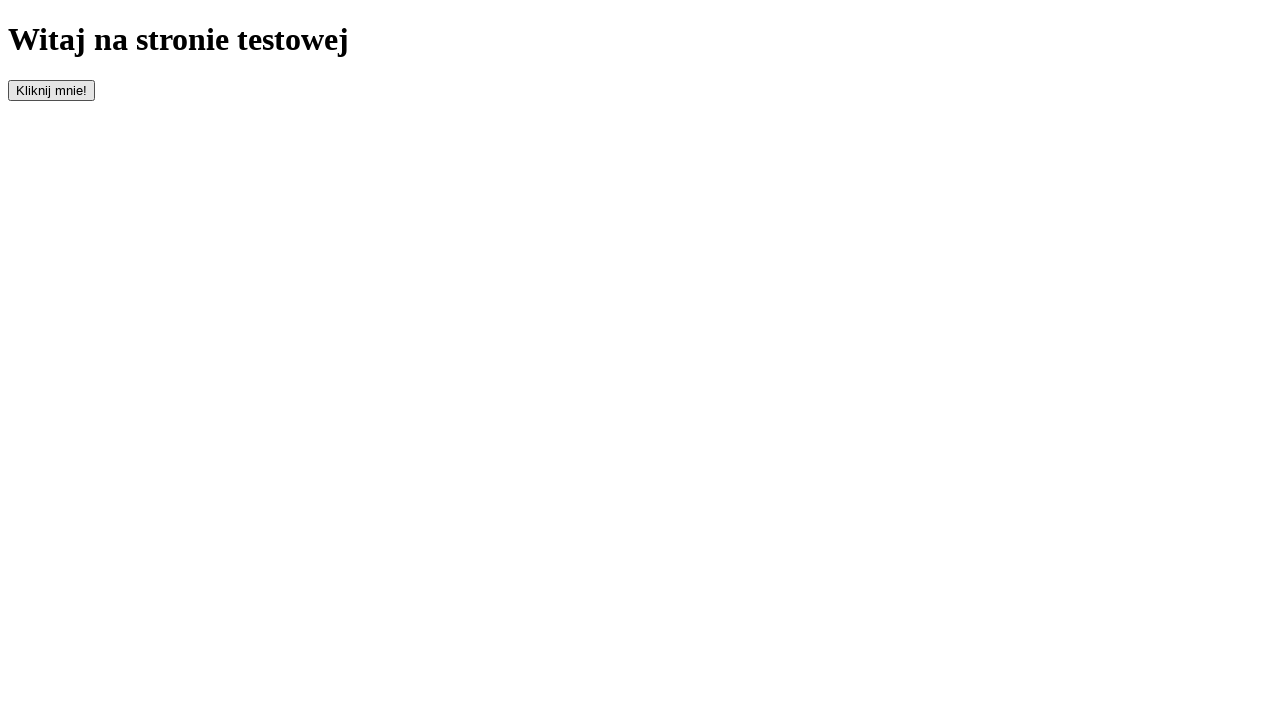

Paragraph element became visible
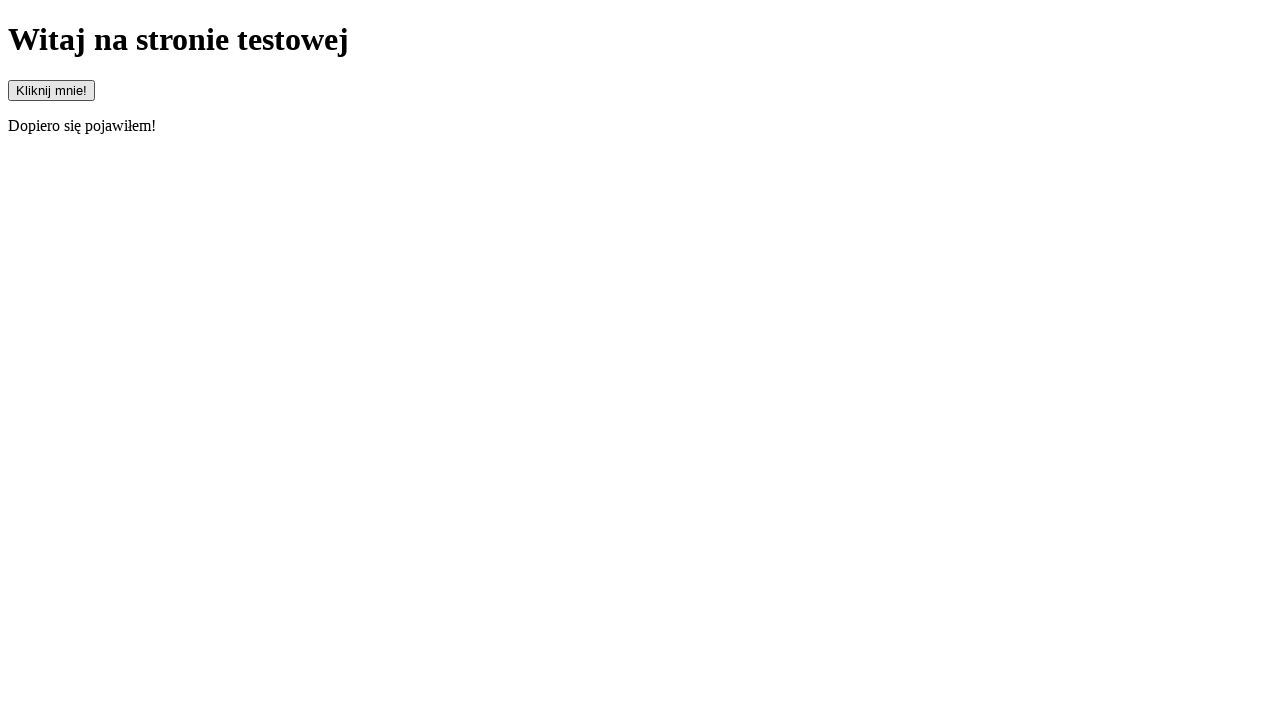

Located paragraph element
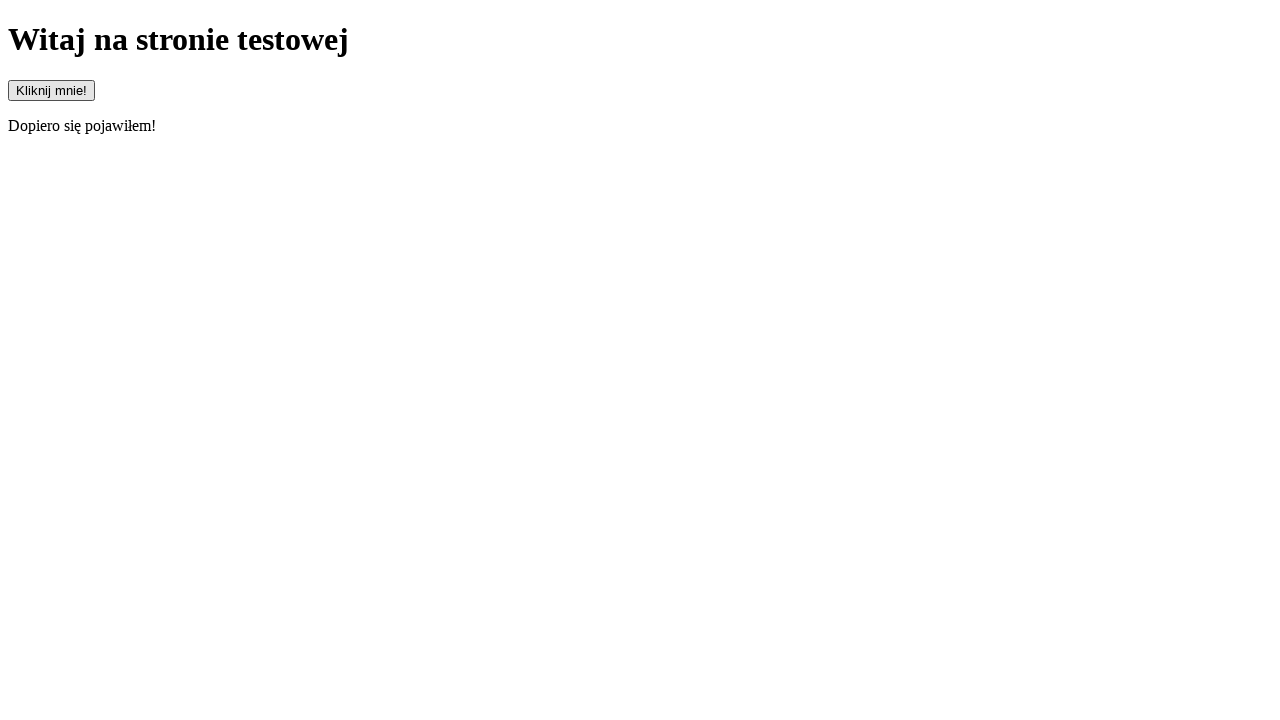

Verified paragraph element is visible
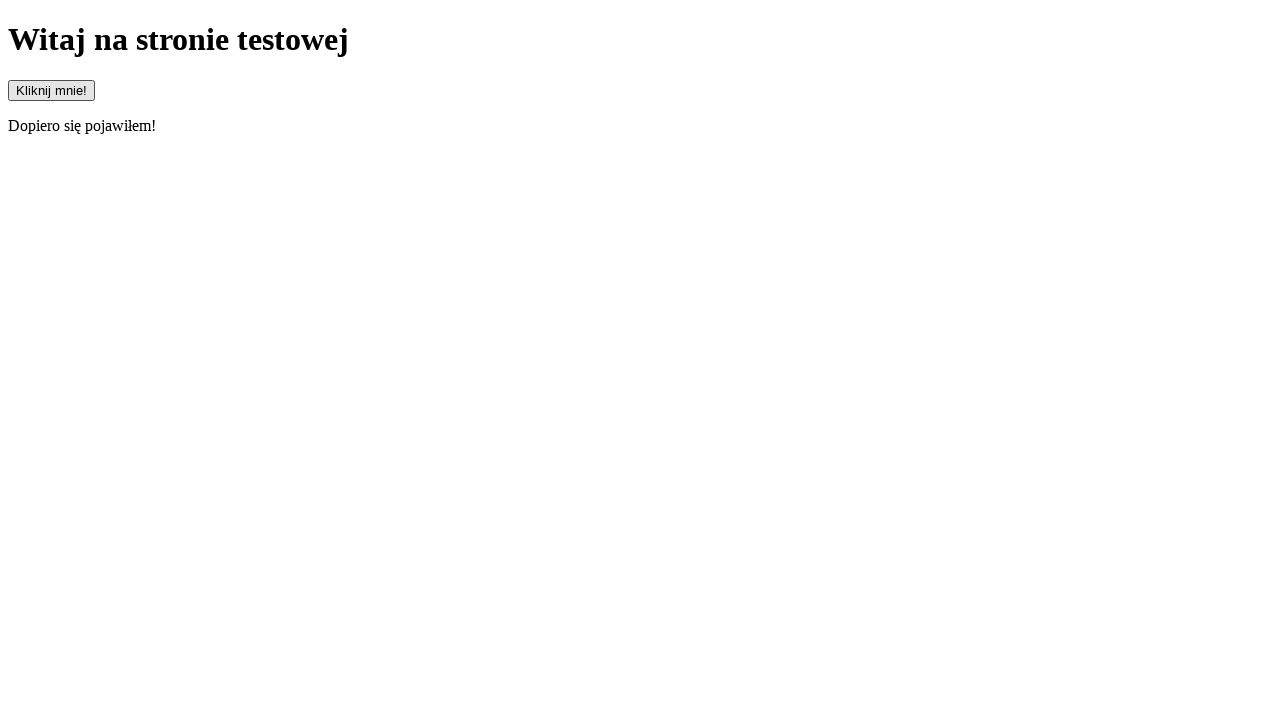

Retrieved paragraph text content
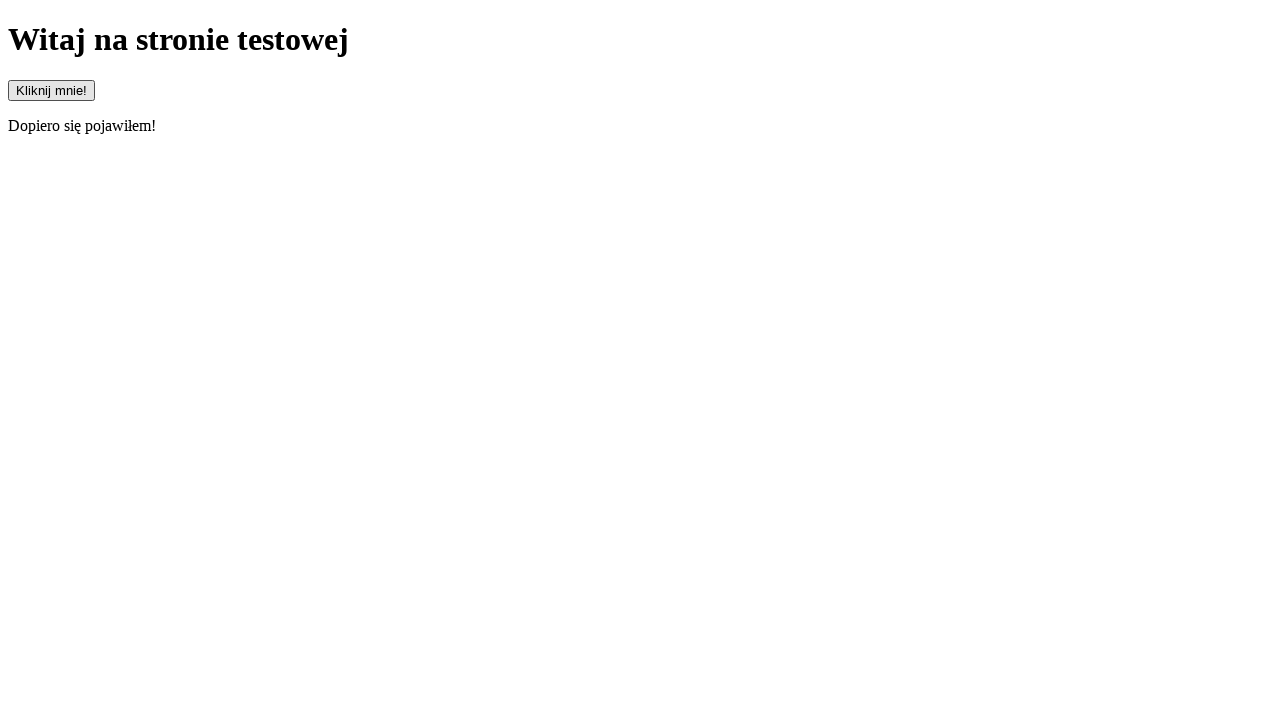

Verified paragraph text starts with 'Dopiero'
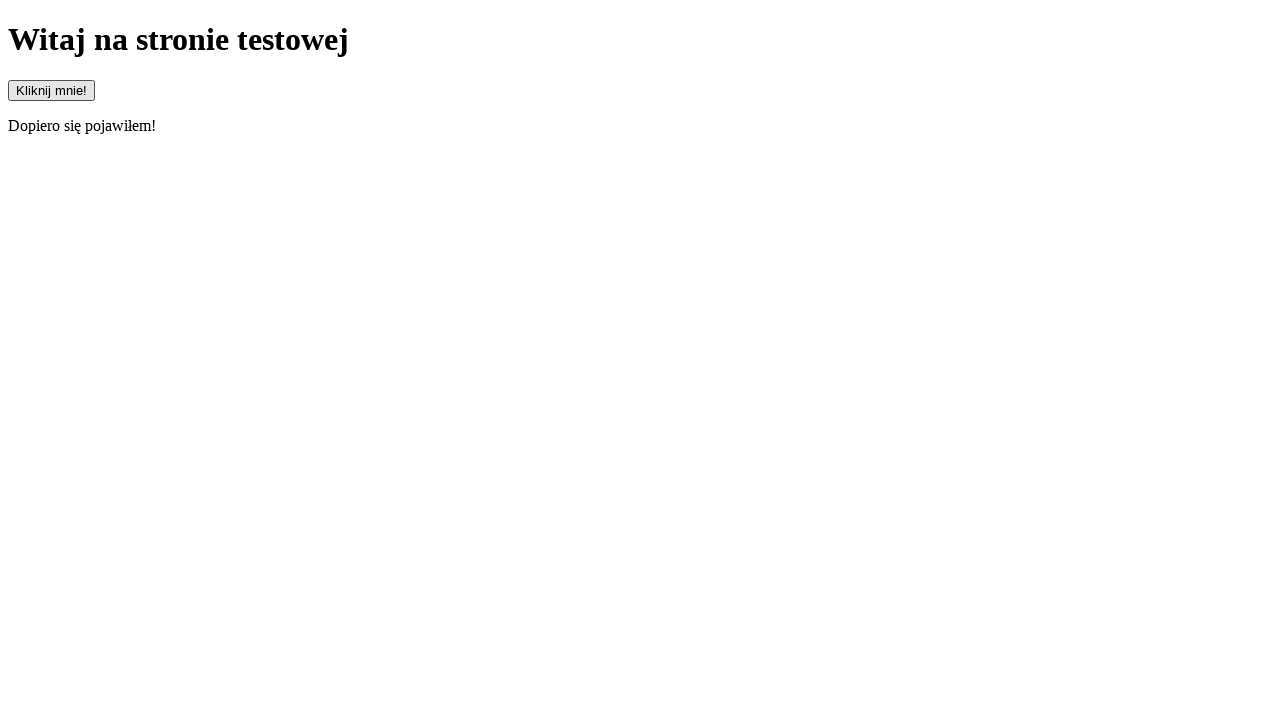

Verified paragraph text does not start with 'Pojawiłem'
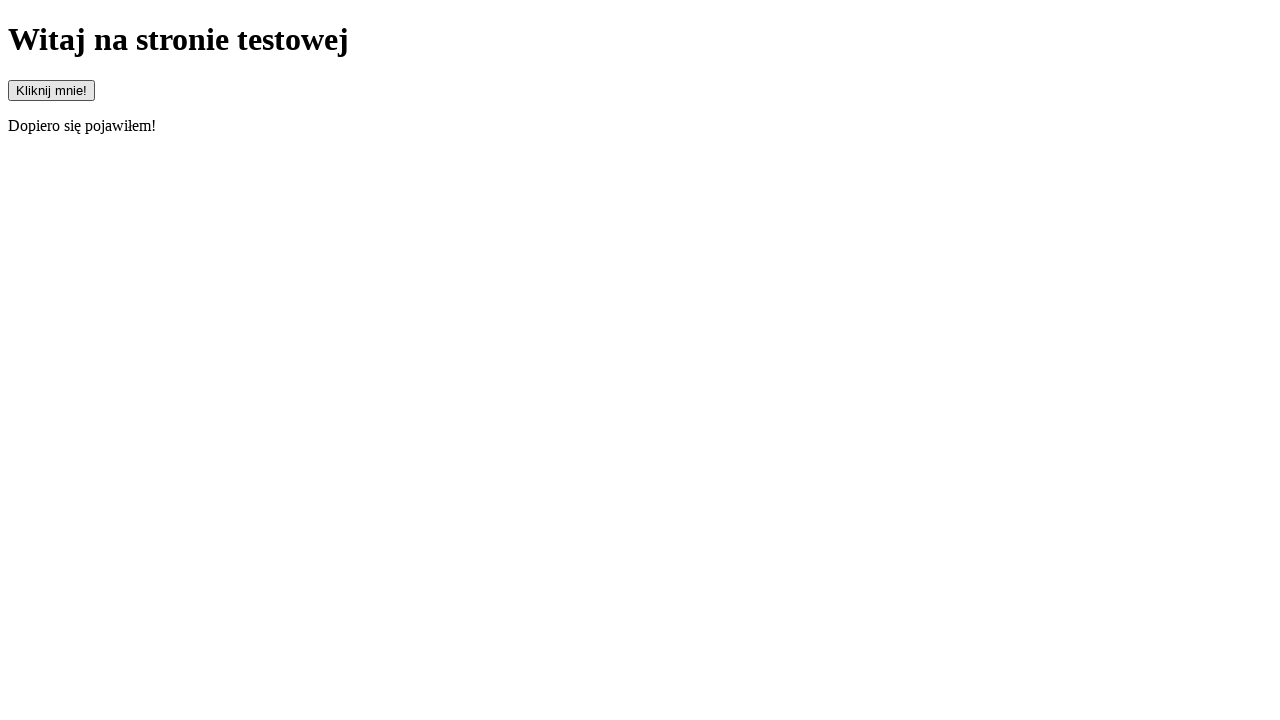

Verified paragraph text equals 'Dopiero się pojawiłem!'
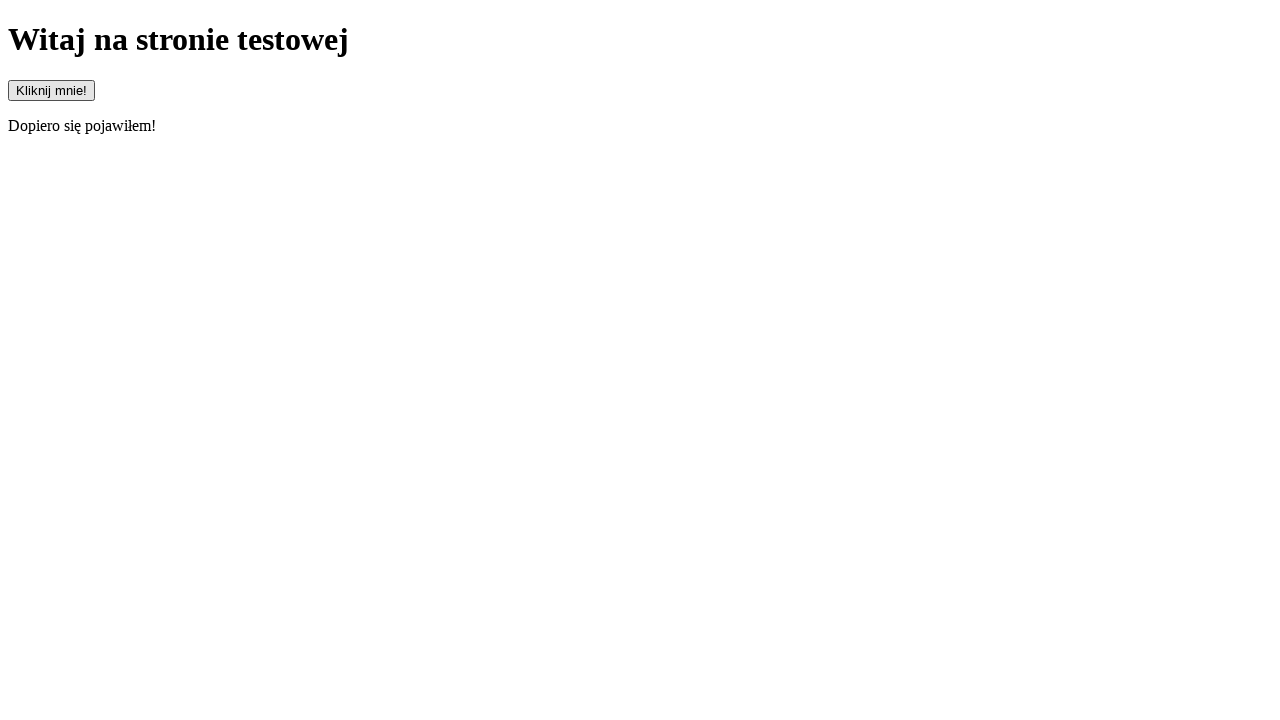

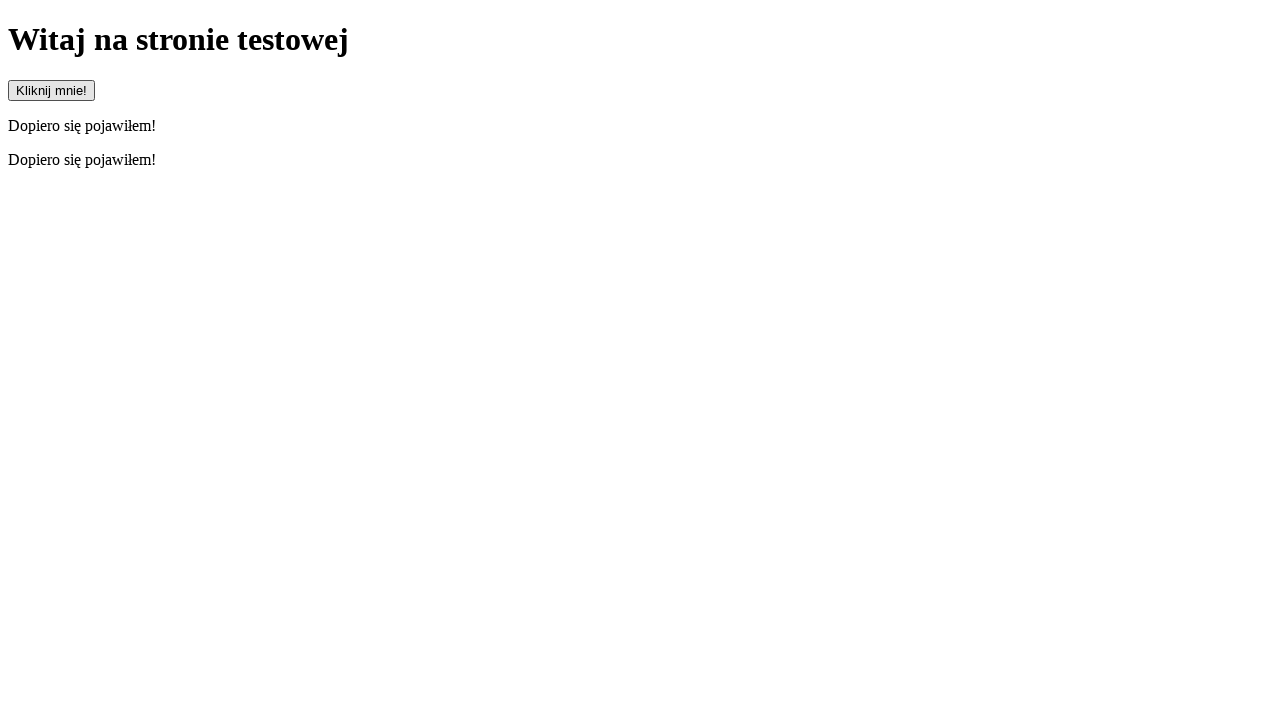